Tests A/B test opt-out by adding an opt-out cookie before visiting the split test page, then navigating to the test page to verify the opt-out is effective.

Starting URL: http://the-internet.herokuapp.com

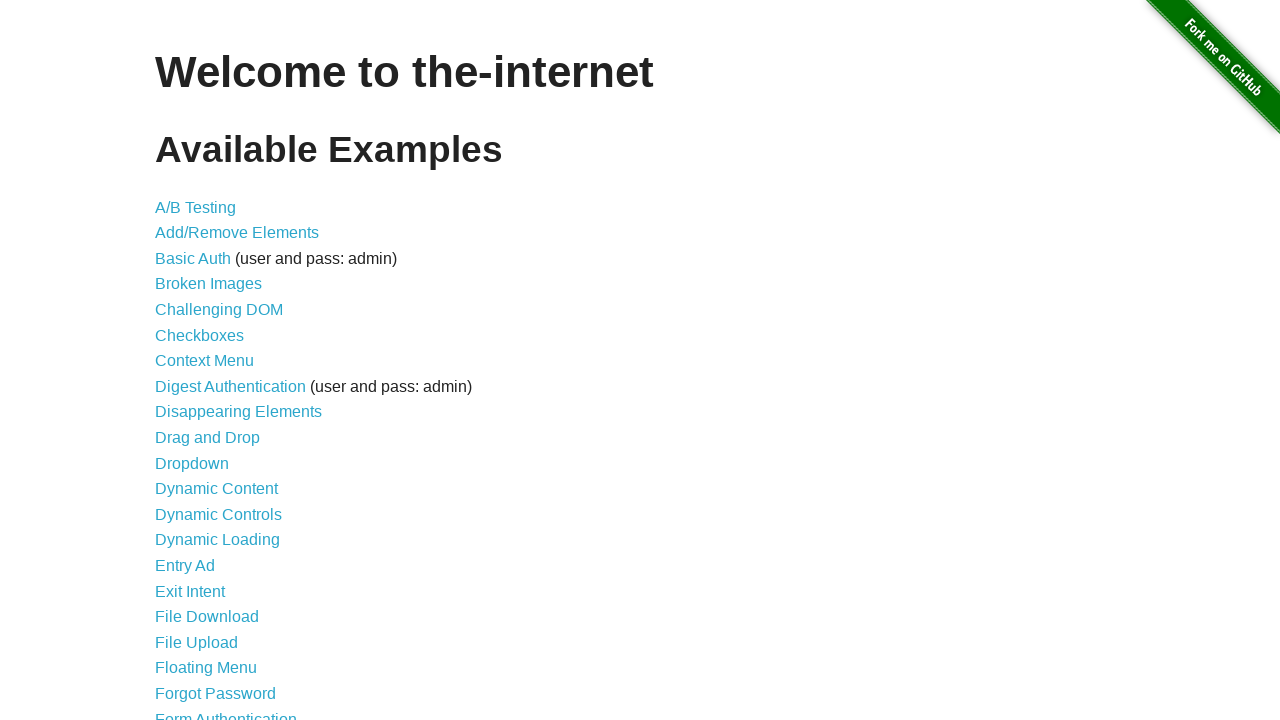

Added Optimizely opt-out cookie to context
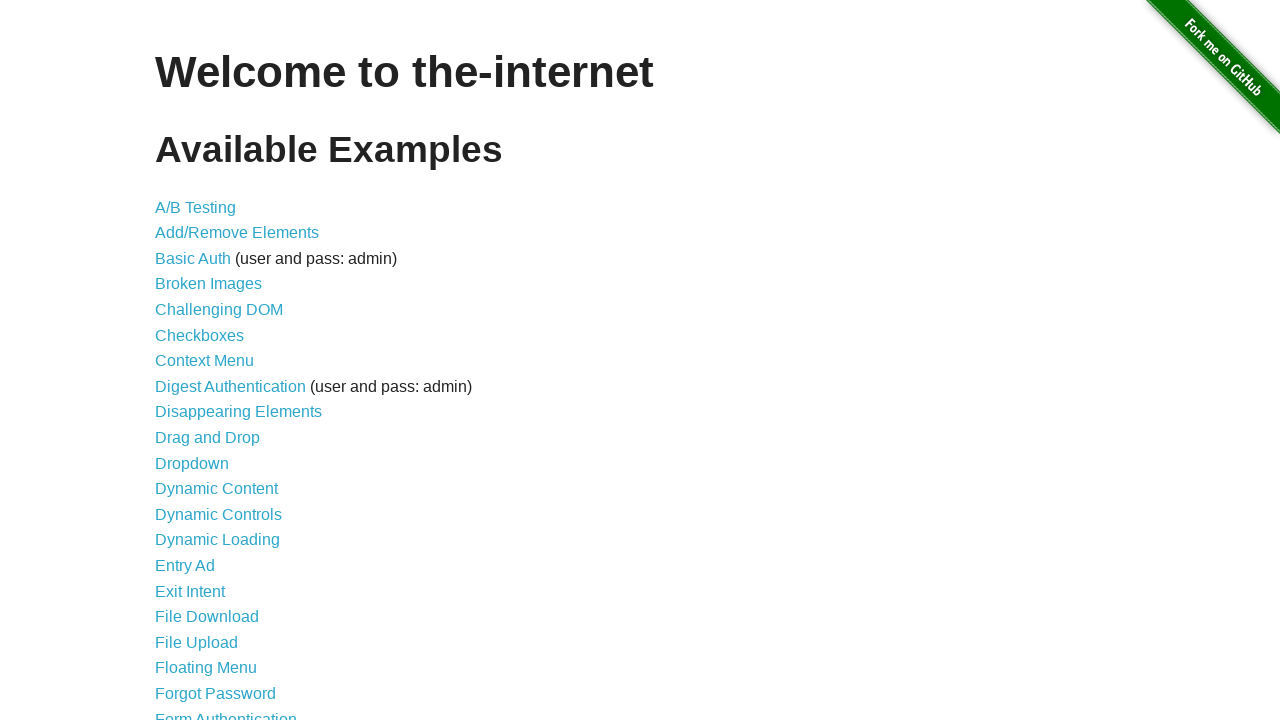

Navigated to A/B test page at /abtest
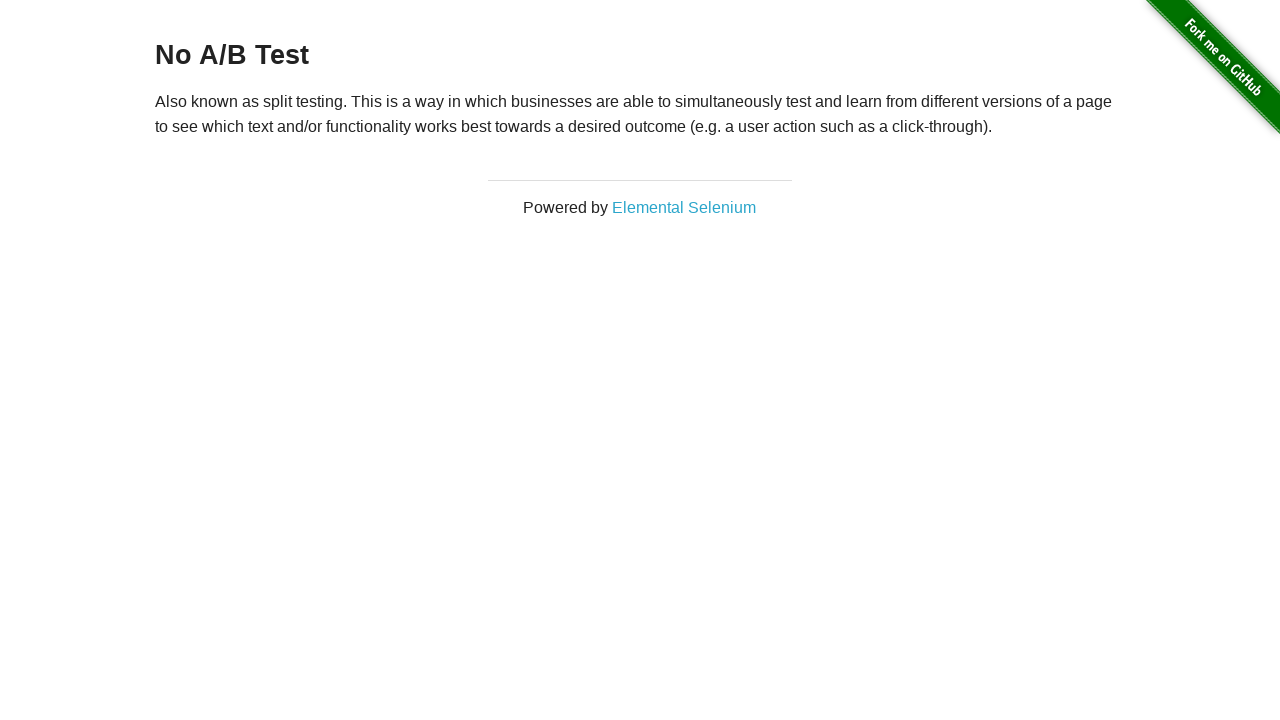

Verified page heading loaded after opt-out cookie was applied
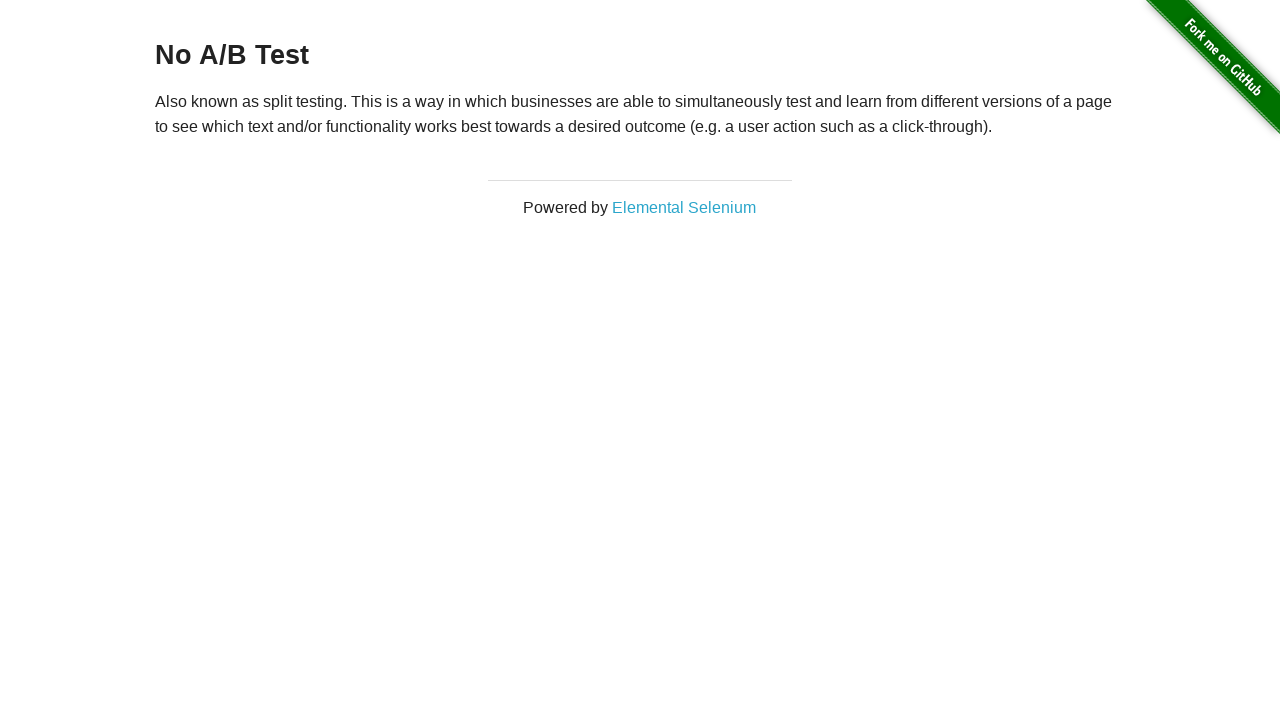

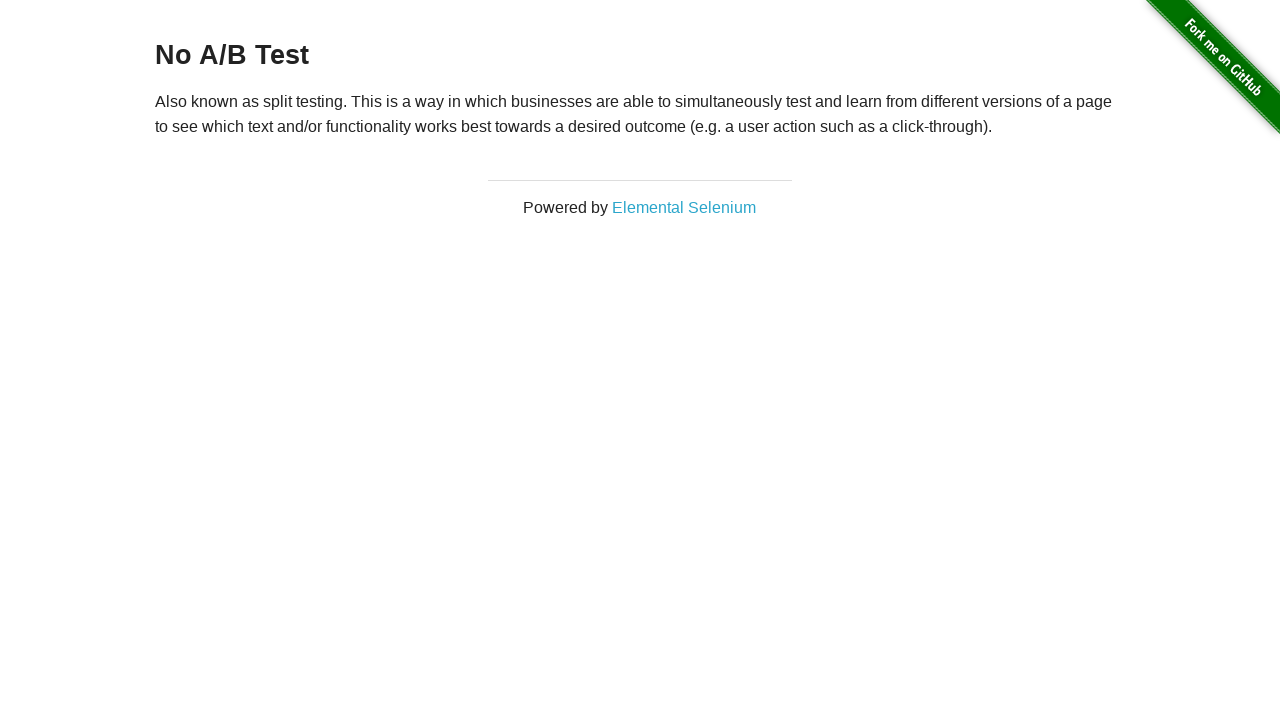